Tests the Korea Daily news search functionality by navigating to search results for a keyword and verifying that article listings are displayed, then clicking on an article to verify the article page loads with title and content.

Starting URL: https://www.koreadaily.com/search?searchWord=%EB%AF%BC%EC%83%9D%20%EC%A7%80%EC%9B%90&searchType=all&highLight=true&page=1

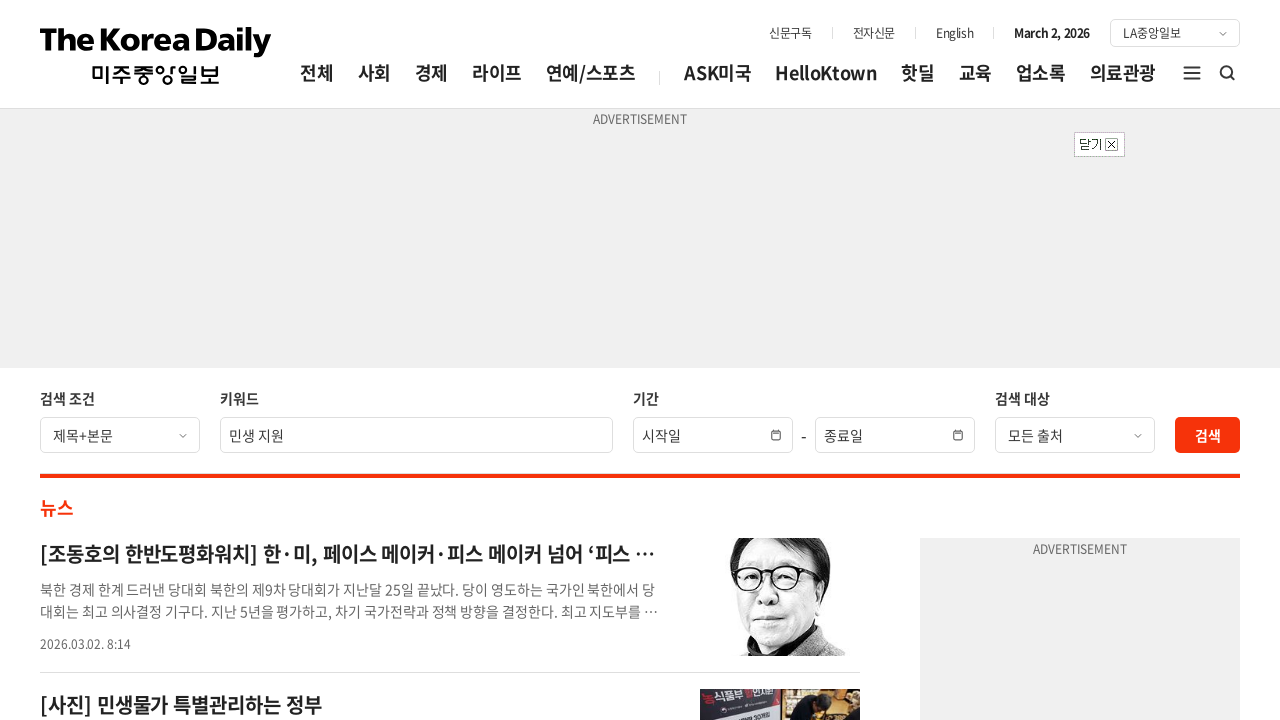

Search results loaded with article listings visible
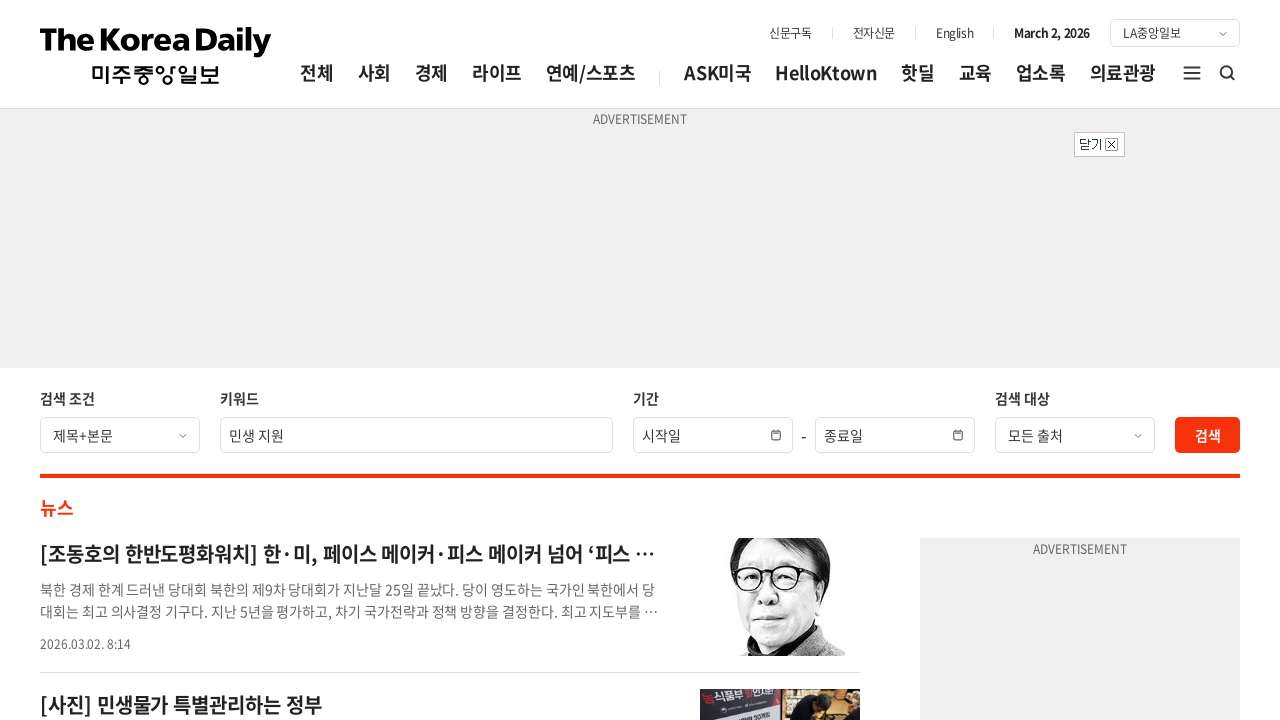

Clicked on the first article from search results at (450, 606) on div.newsList a >> nth=0
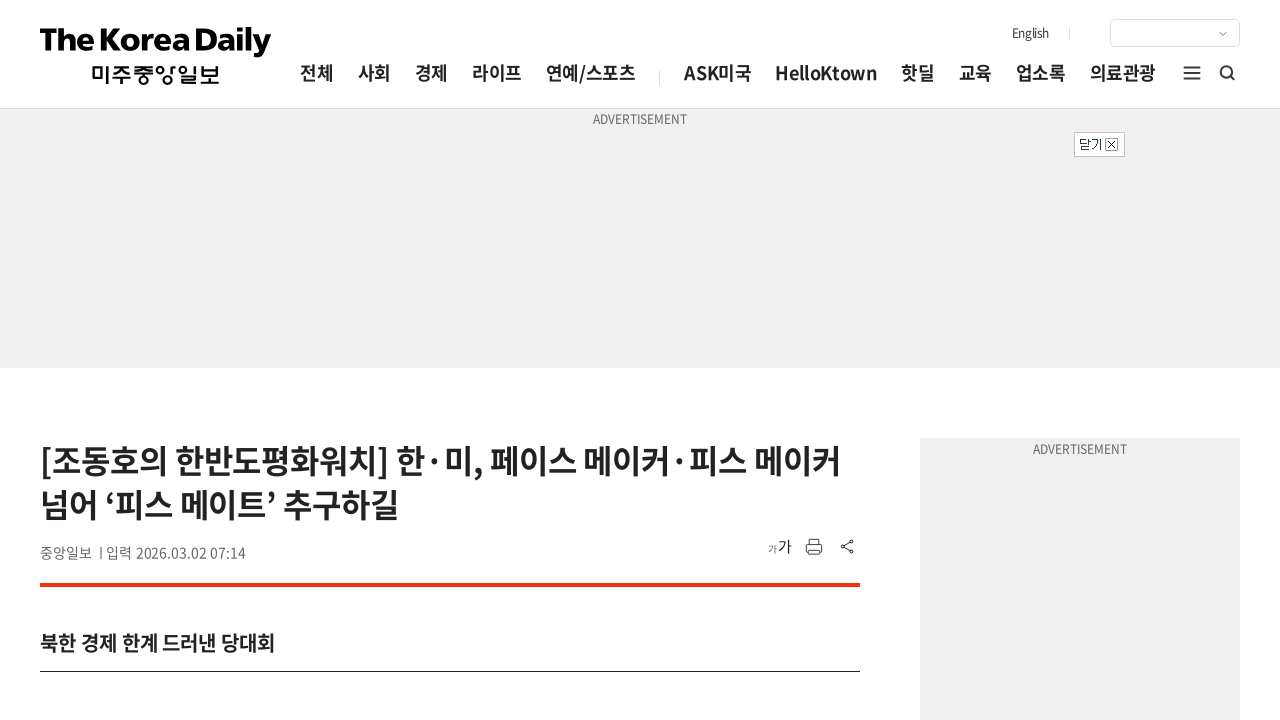

Article page loaded with headline title visible
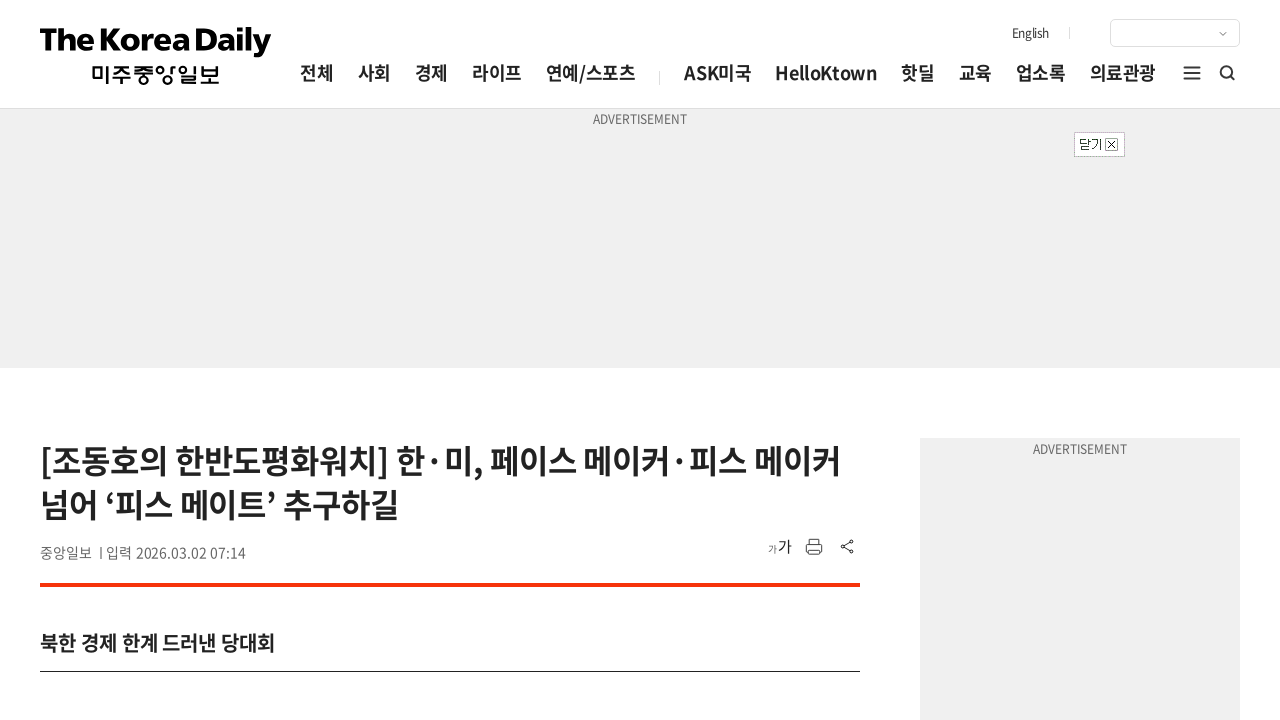

Article content body loaded and verified
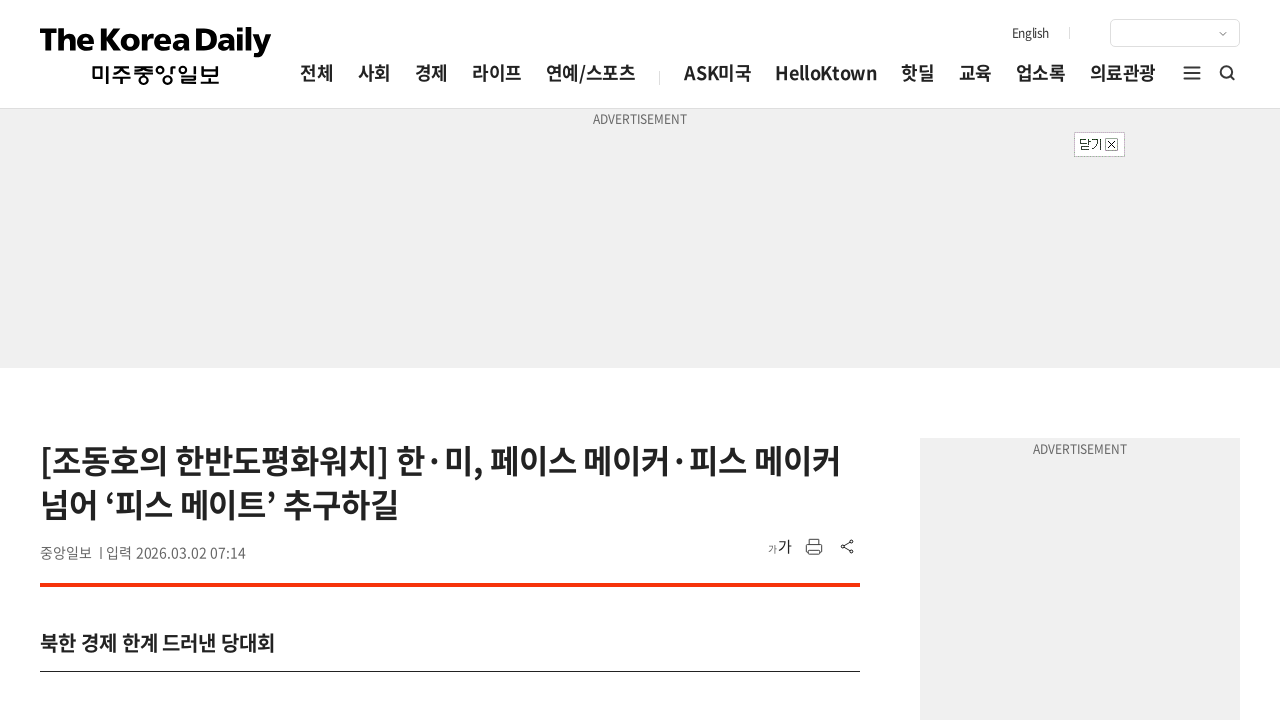

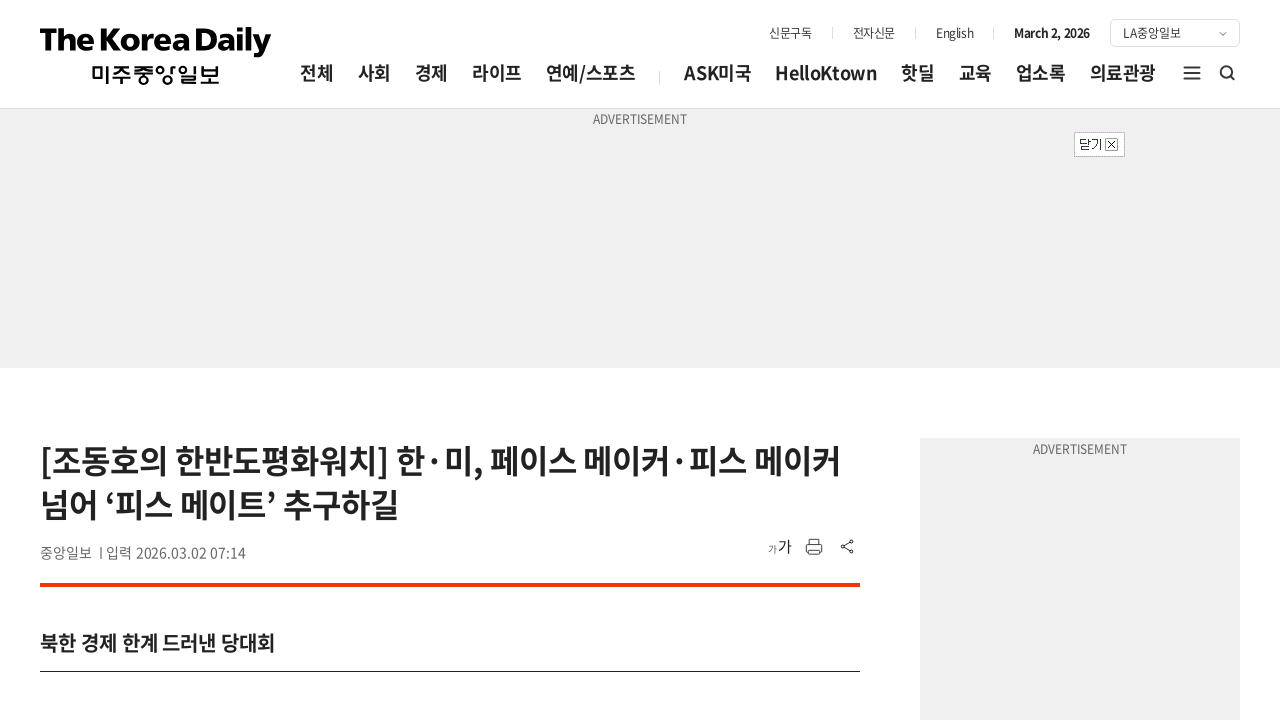